Tests editing a todo item by double-clicking, filling new text, and pressing Enter

Starting URL: https://demo.playwright.dev/todomvc

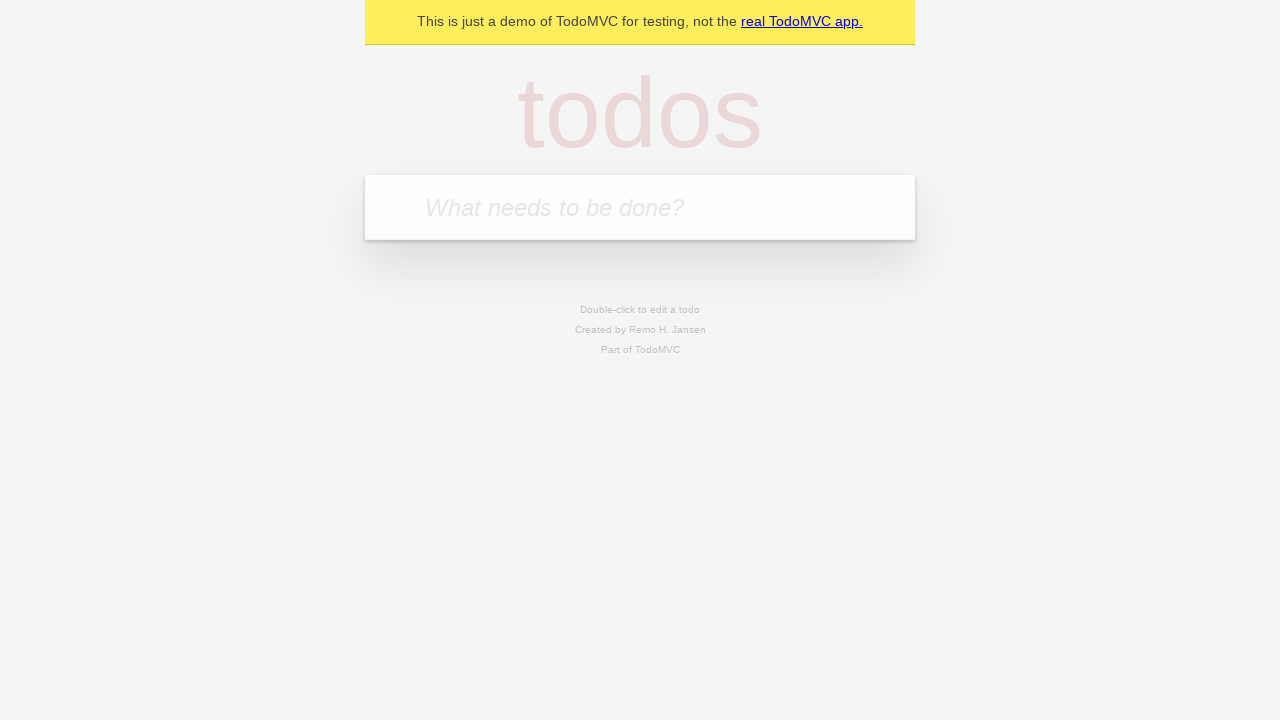

Filled todo input with 'buy some cheese' on internal:attr=[placeholder="What needs to be done?"i]
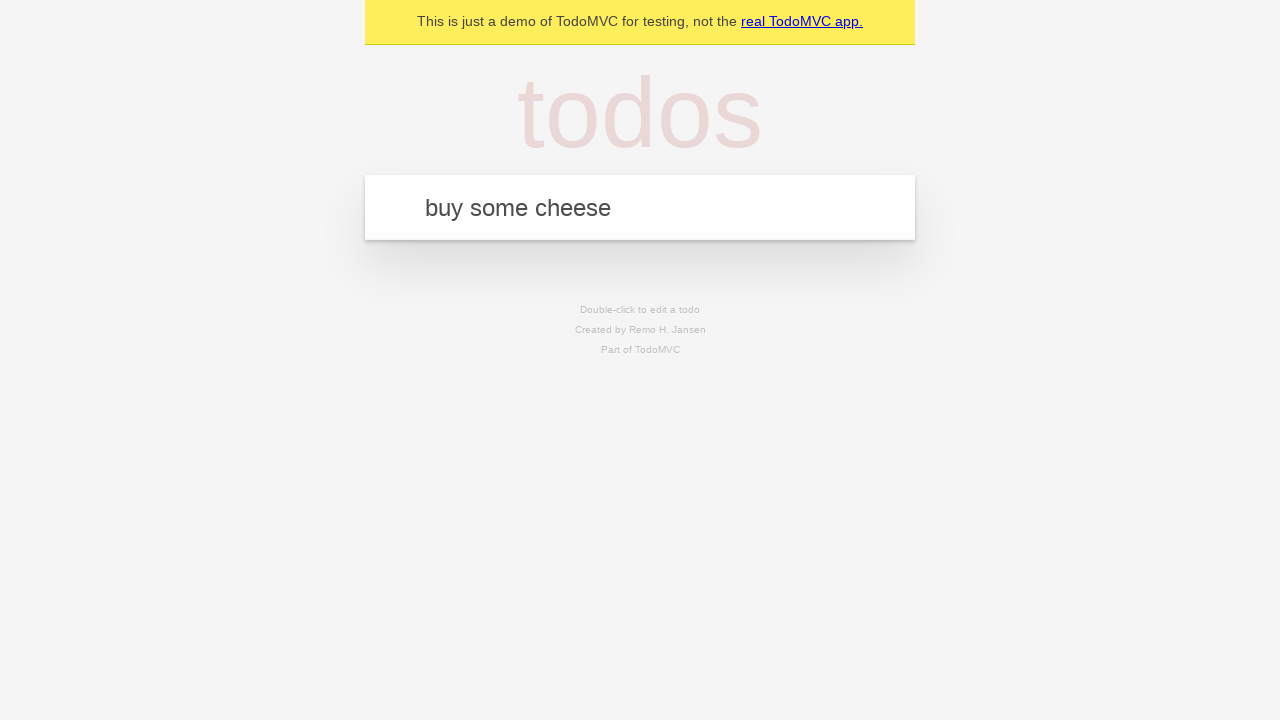

Pressed Enter to create first todo on internal:attr=[placeholder="What needs to be done?"i]
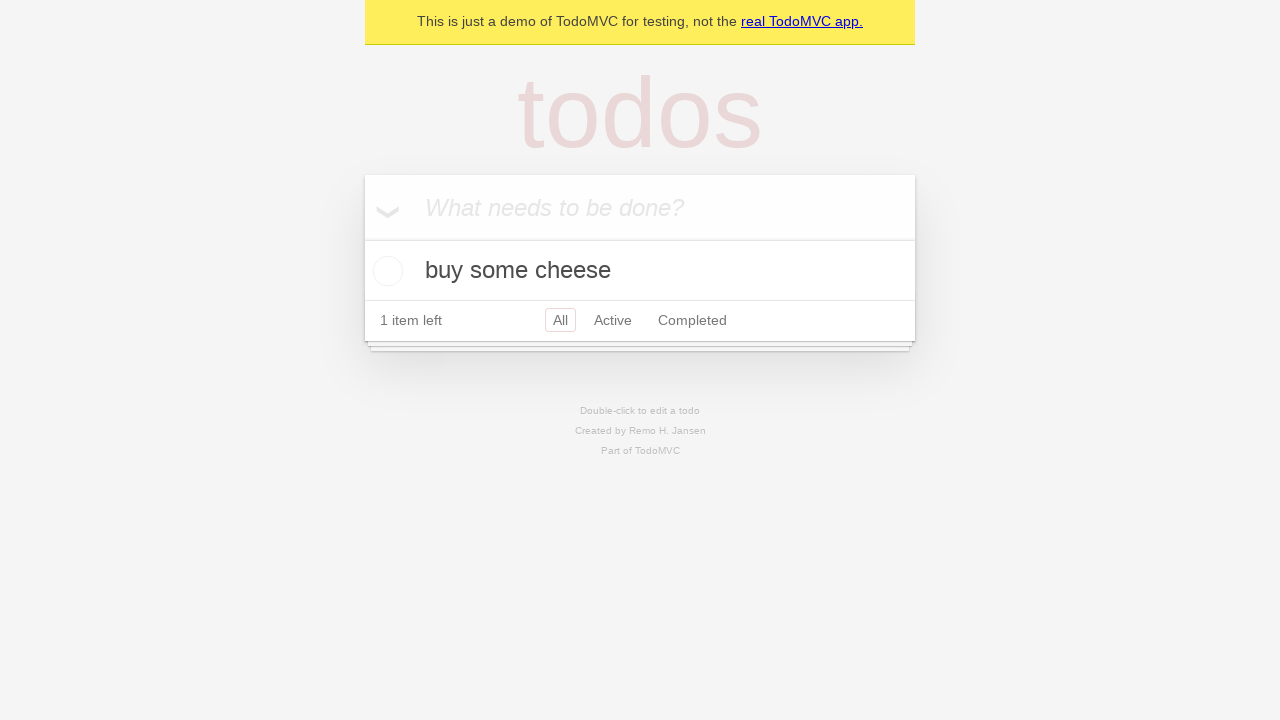

Filled todo input with 'feed the cat' on internal:attr=[placeholder="What needs to be done?"i]
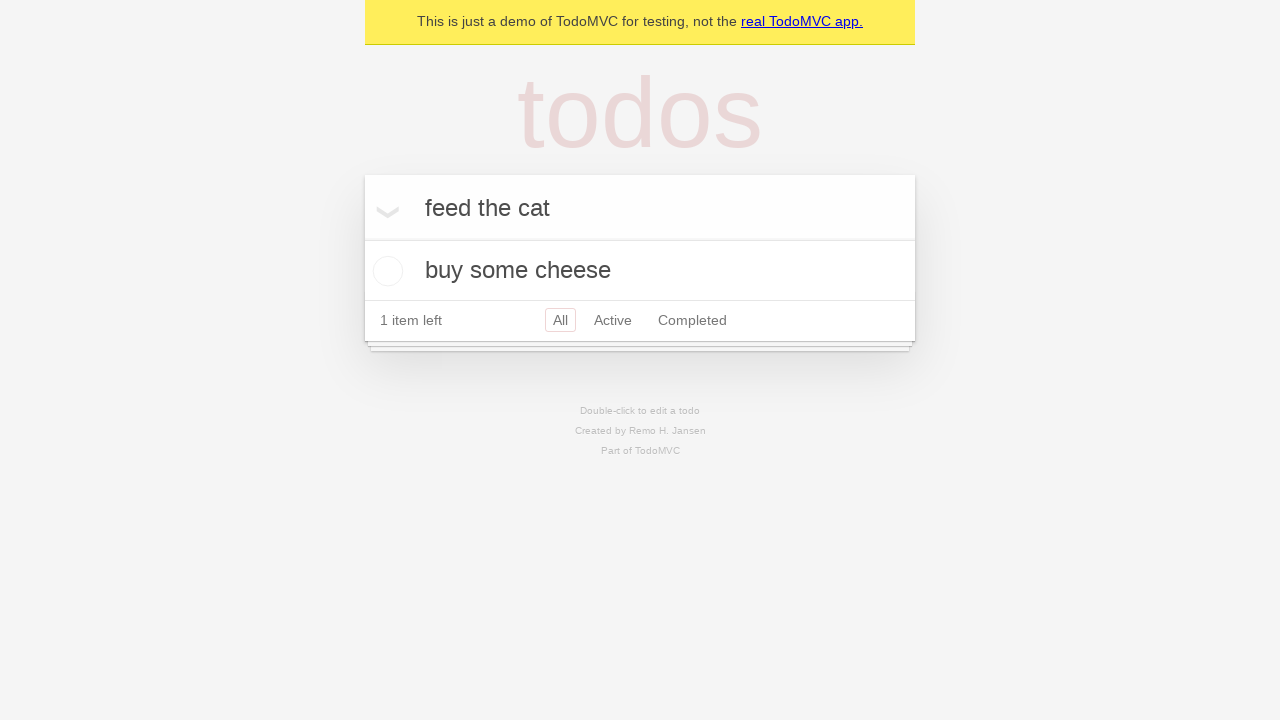

Pressed Enter to create second todo on internal:attr=[placeholder="What needs to be done?"i]
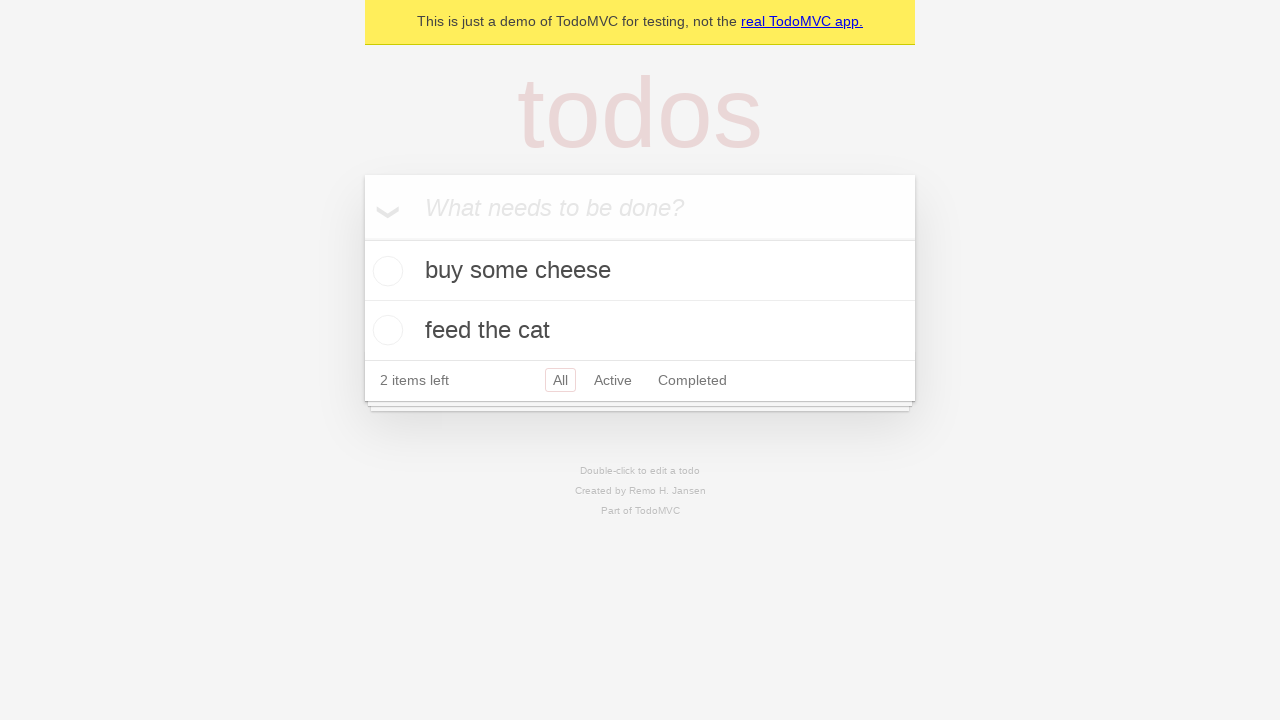

Filled todo input with 'book a doctors appointment' on internal:attr=[placeholder="What needs to be done?"i]
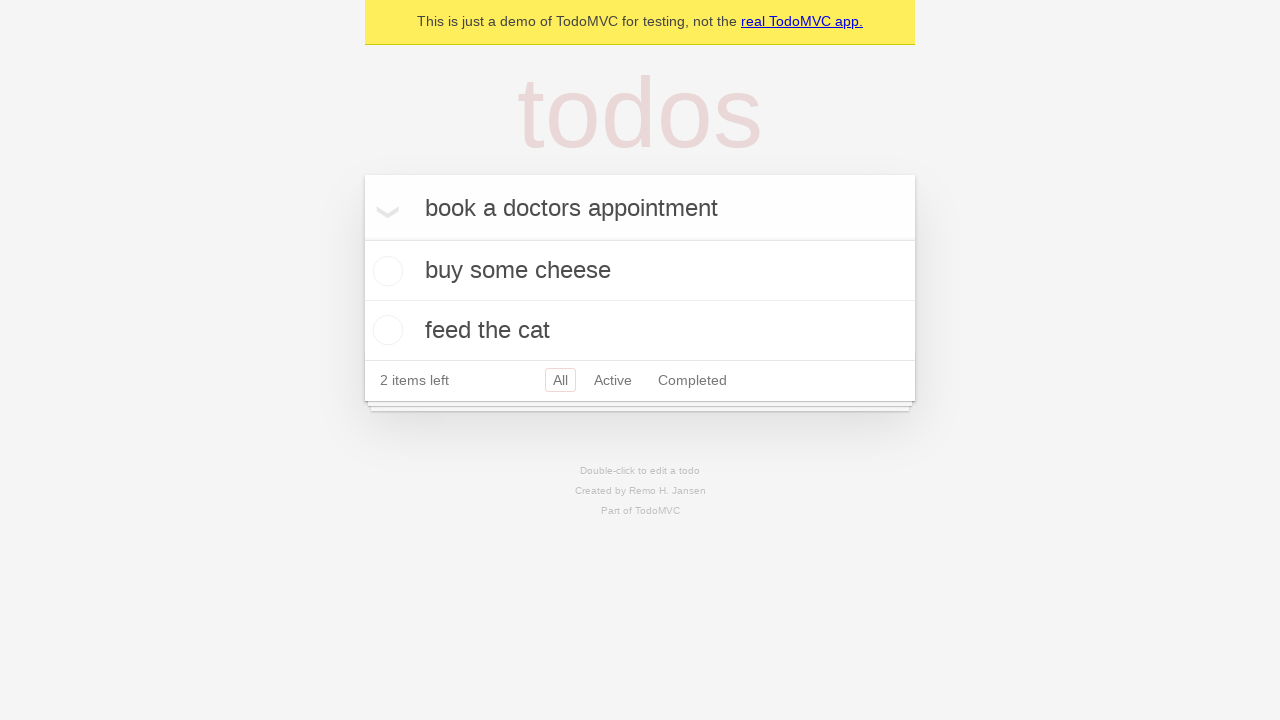

Pressed Enter to create third todo on internal:attr=[placeholder="What needs to be done?"i]
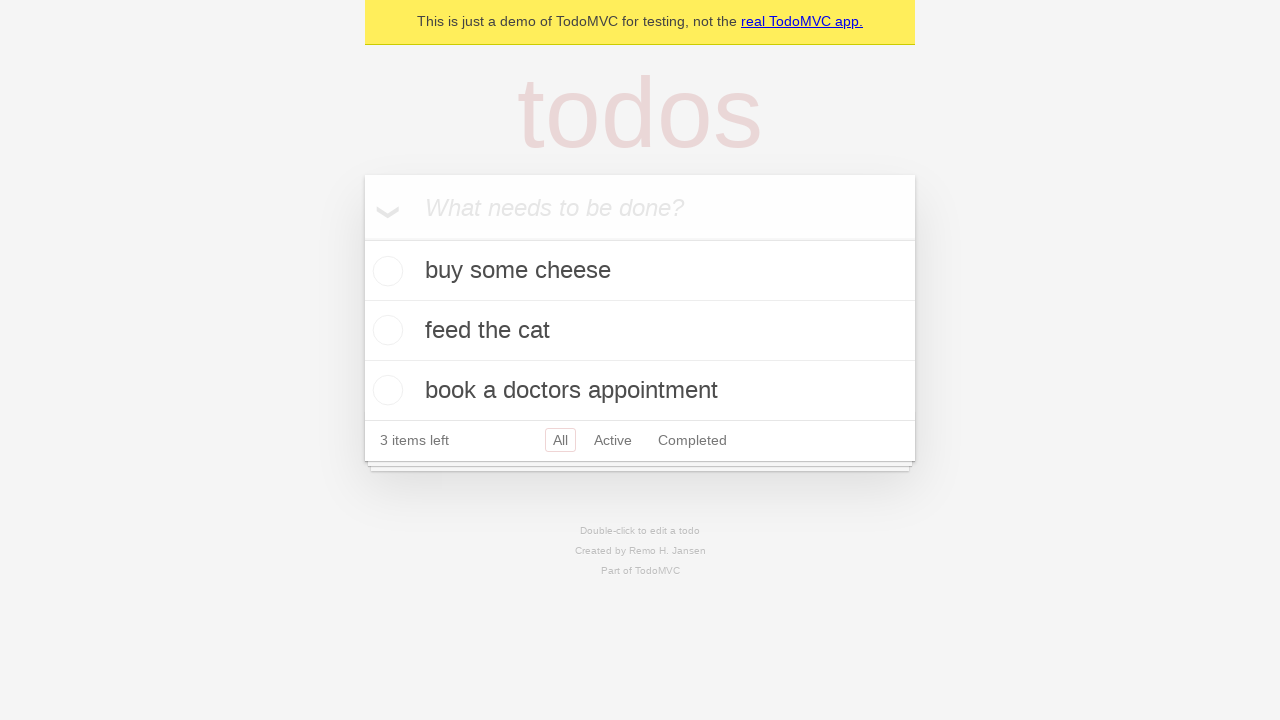

Double-clicked second todo to enter edit mode at (640, 331) on internal:testid=[data-testid="todo-item"s] >> nth=1
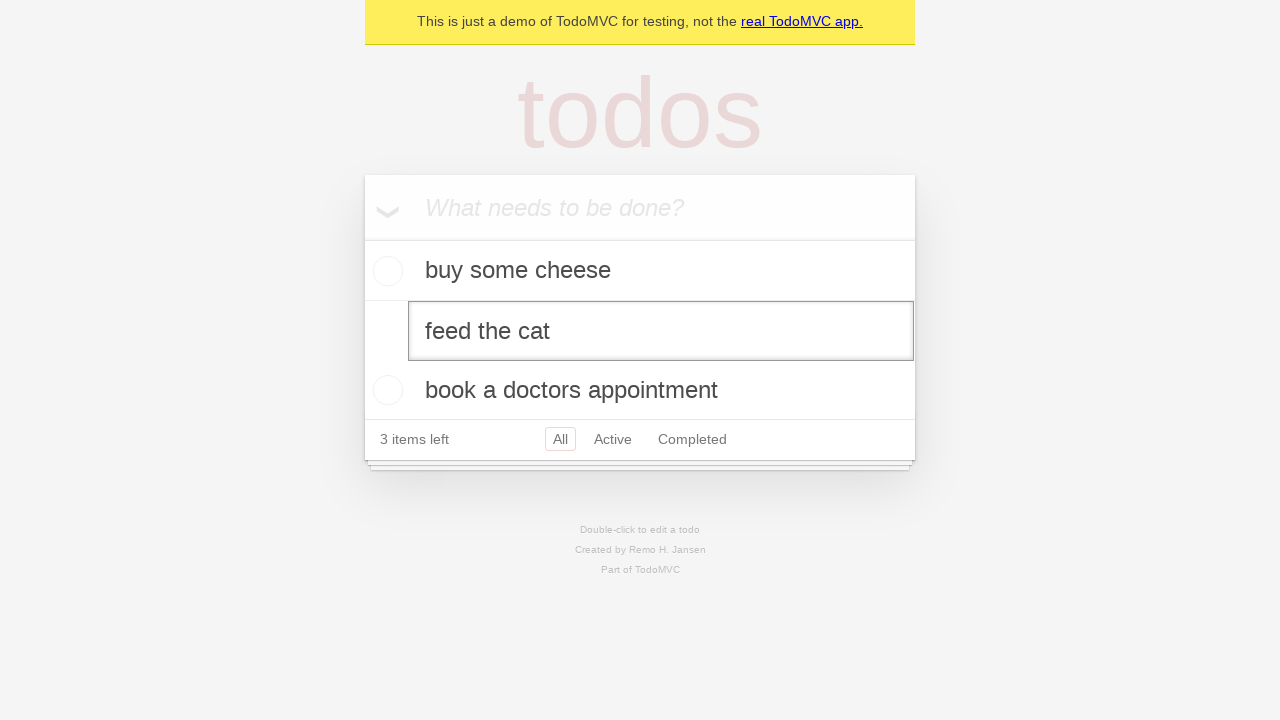

Filled edit textbox with 'buy some sausages' on internal:testid=[data-testid="todo-item"s] >> nth=1 >> internal:role=textbox[nam
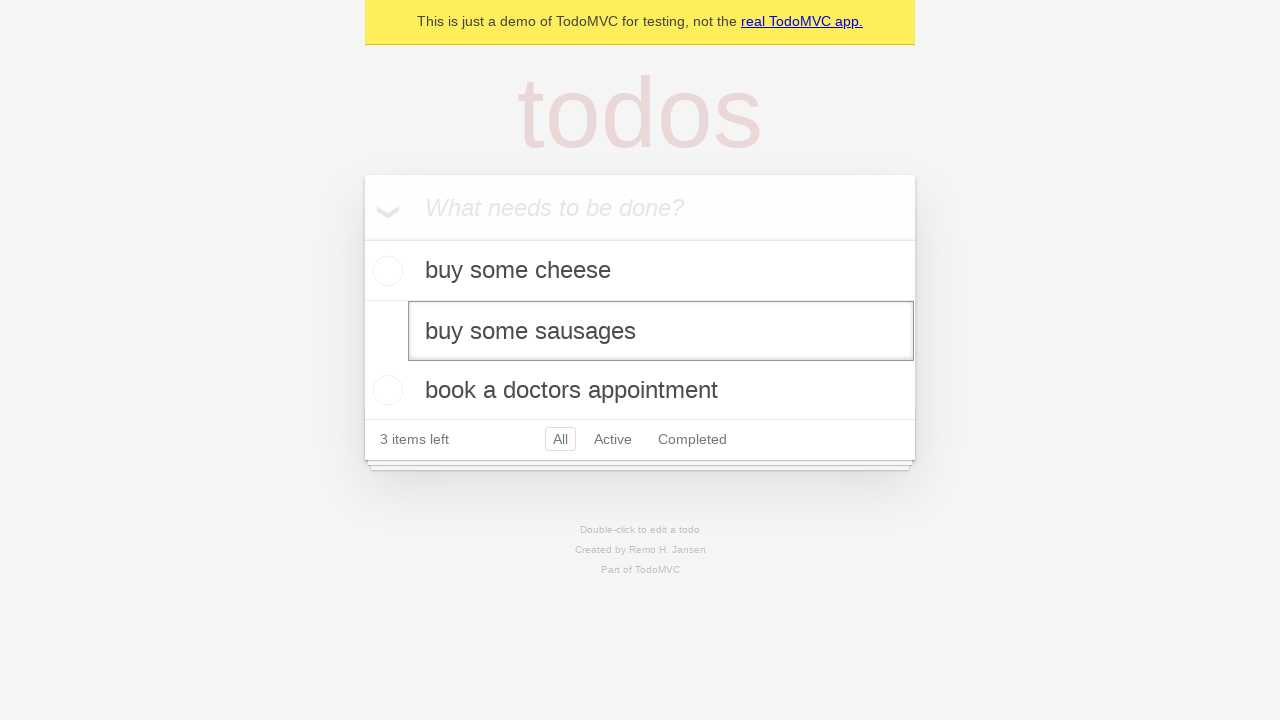

Pressed Enter to save edited todo on internal:testid=[data-testid="todo-item"s] >> nth=1 >> internal:role=textbox[nam
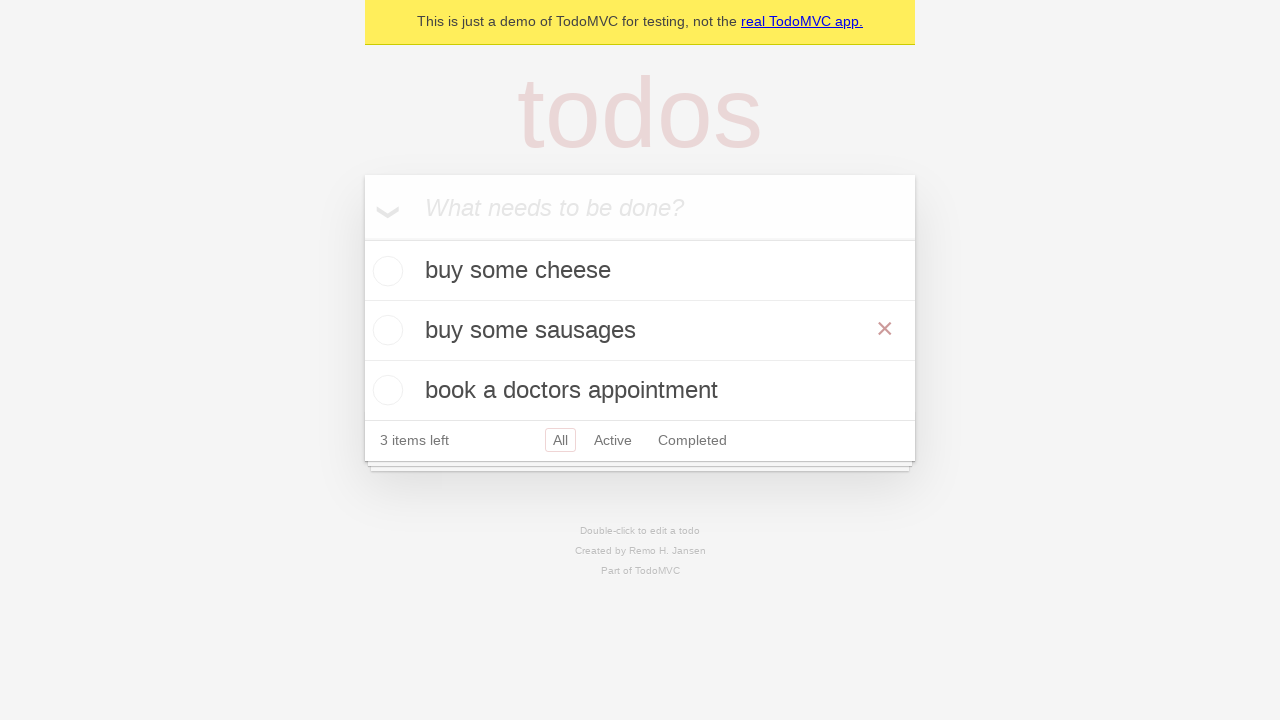

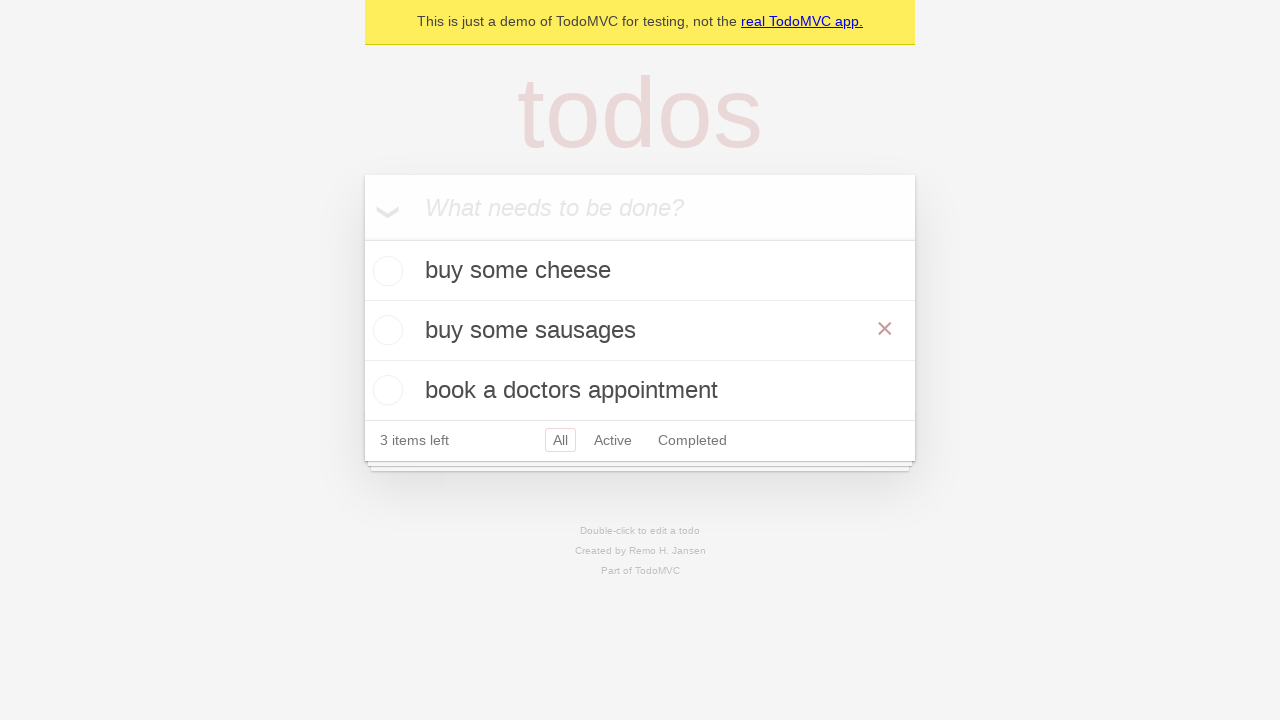